Tests window switching functionality by clicking a link that opens a new window, verifying content in both windows, and switching back to the original window

Starting URL: https://the-internet.herokuapp.com/windows

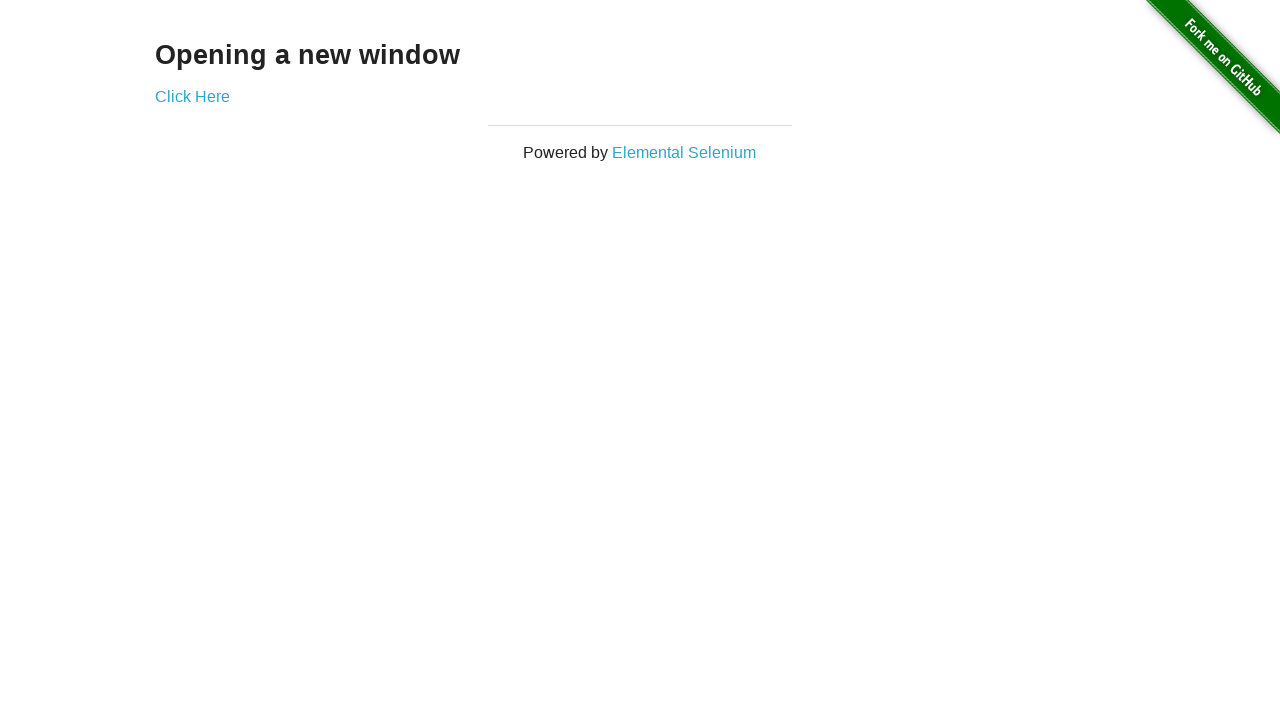

Located h3 heading element on initial page
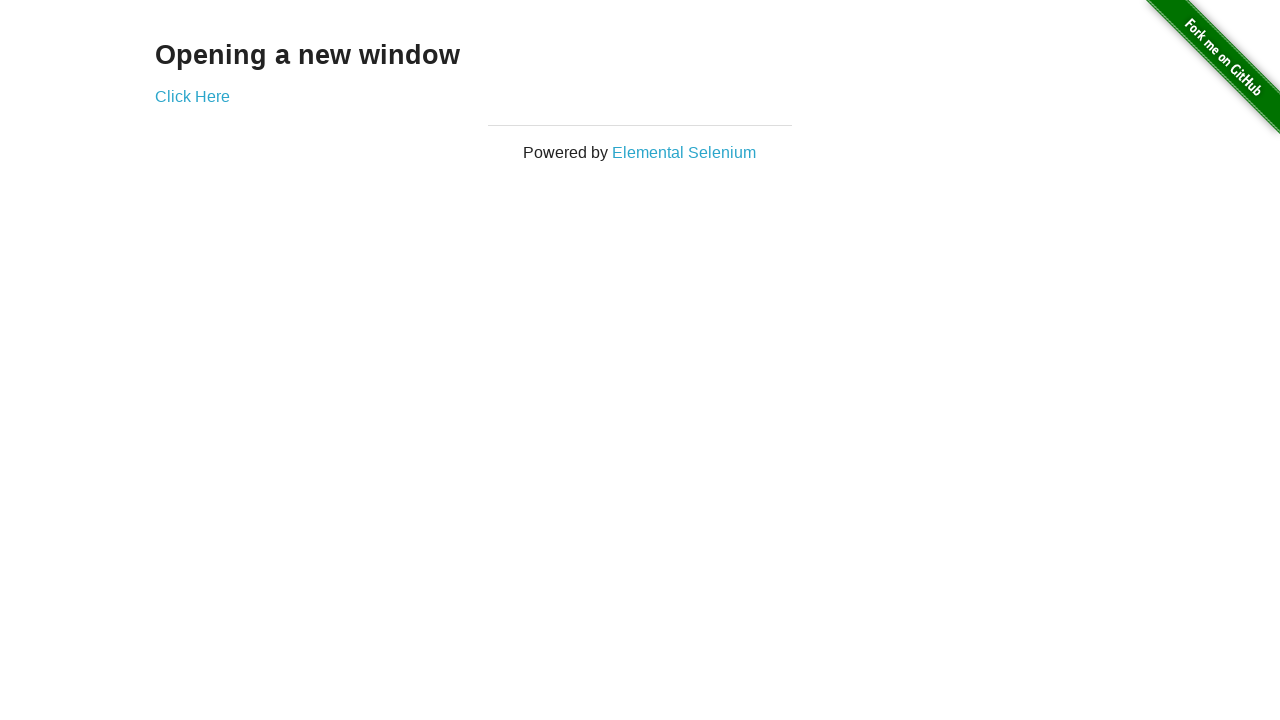

Verified initial page heading text is 'Opening a new window'
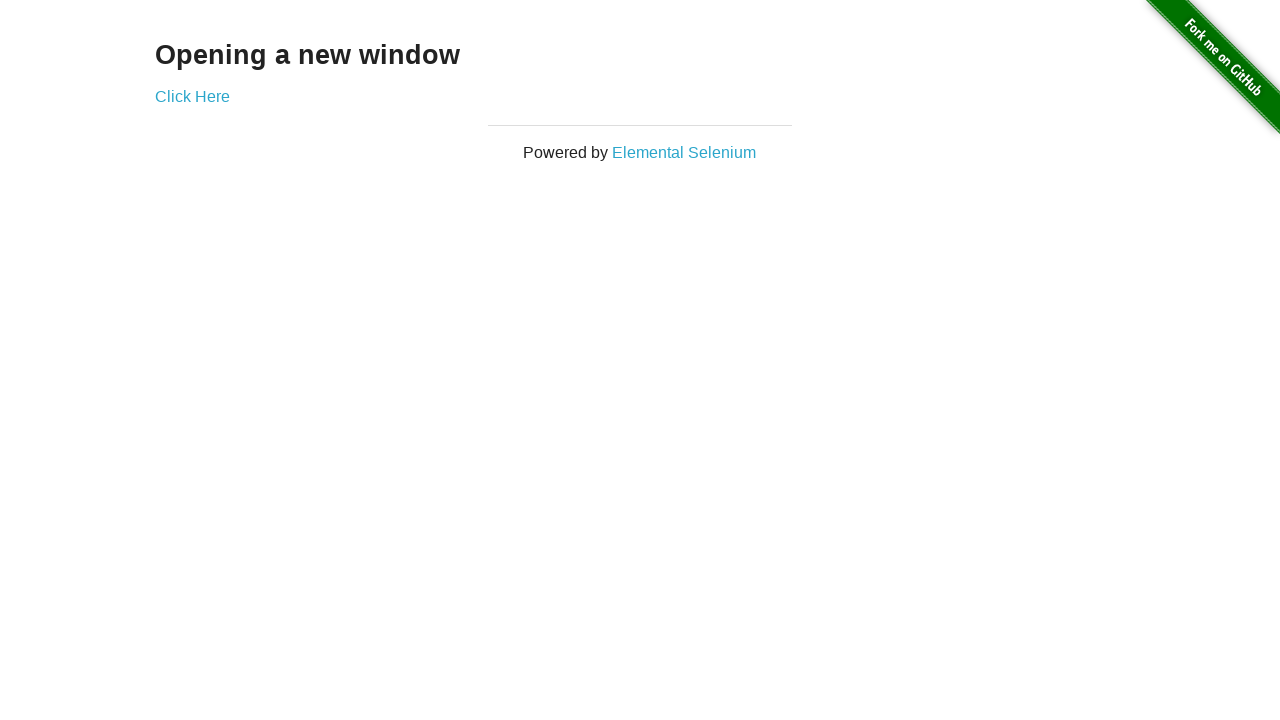

Verified initial page title is 'The Internet'
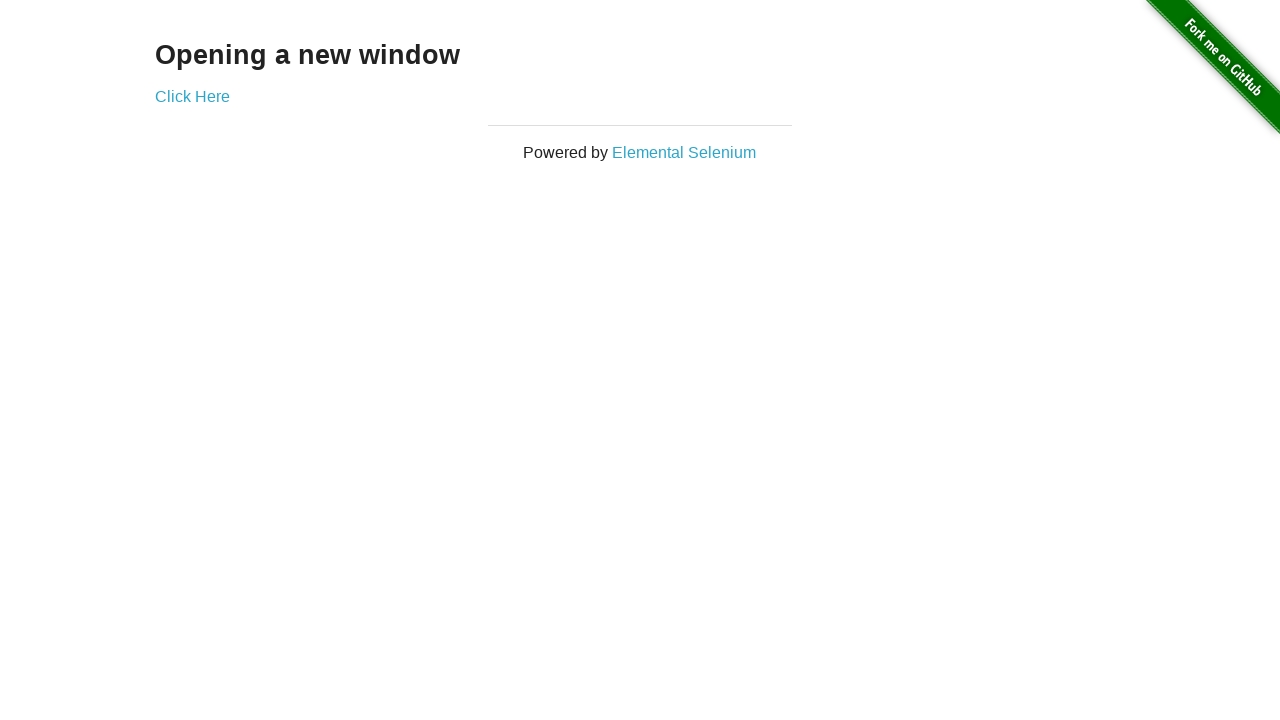

Clicked 'Click Here' link to open new window at (192, 96) on text='Click Here'
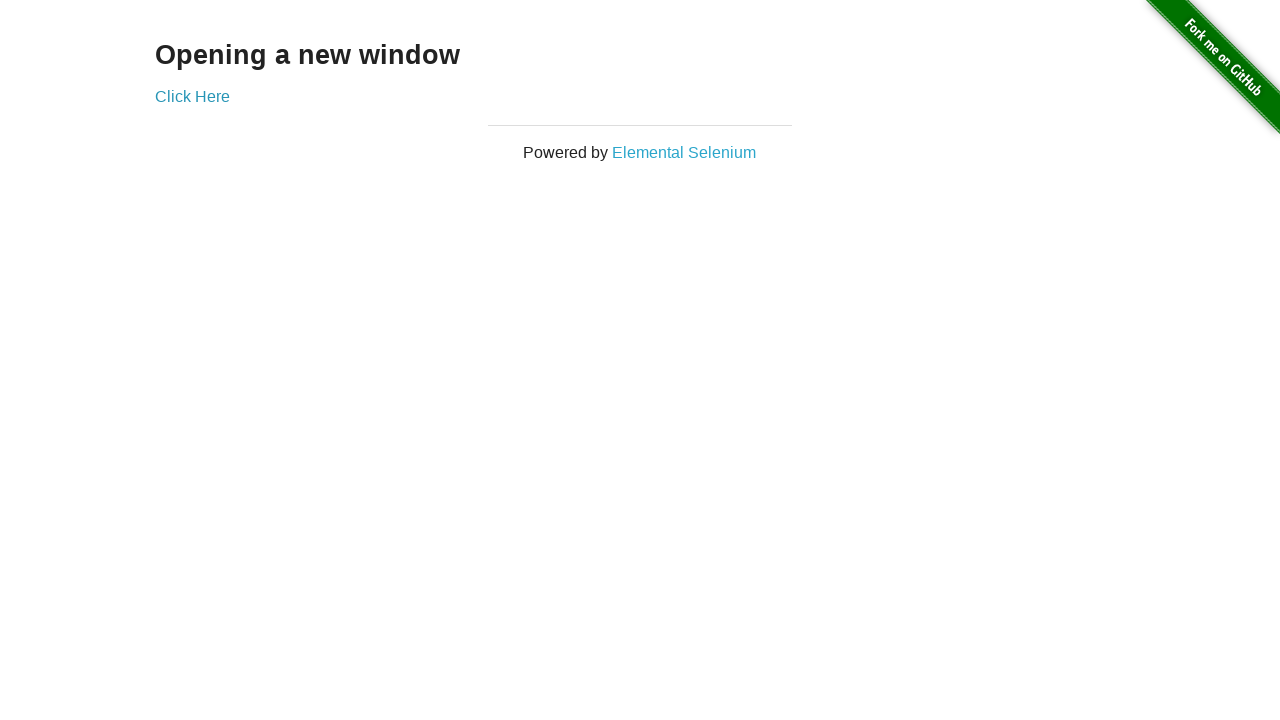

Captured new window/page object
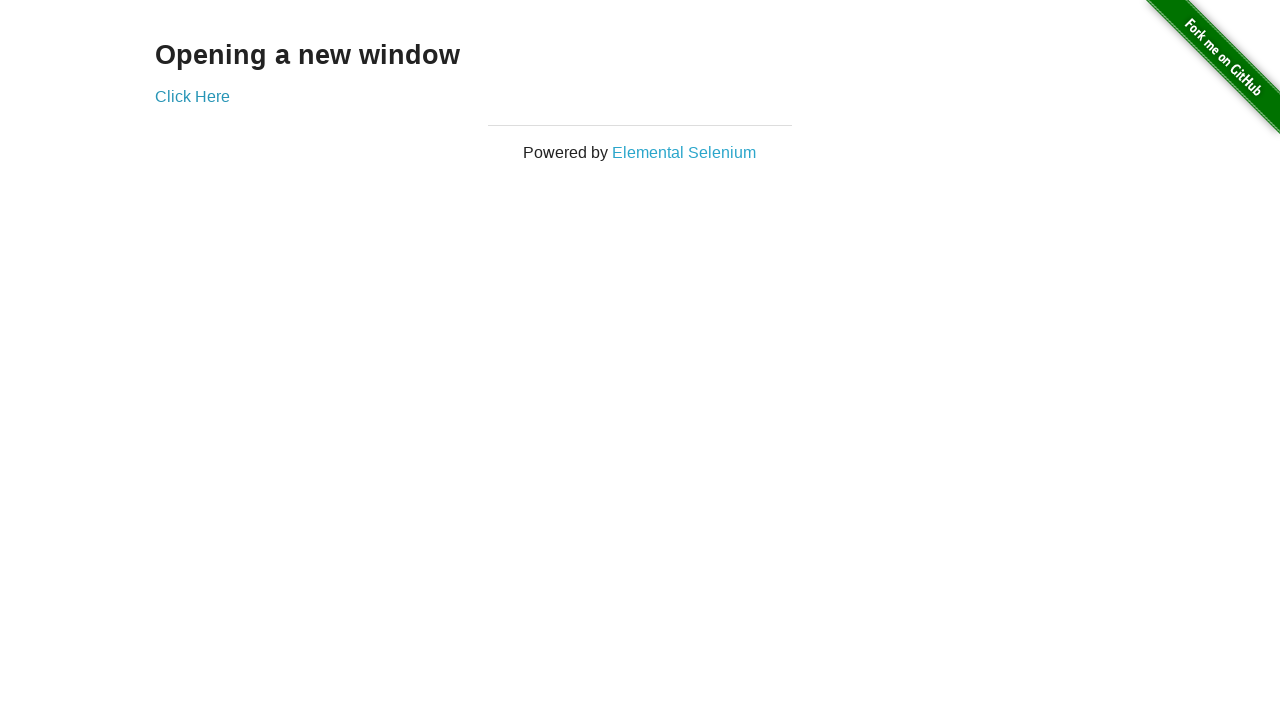

Verified new window title is 'New Window'
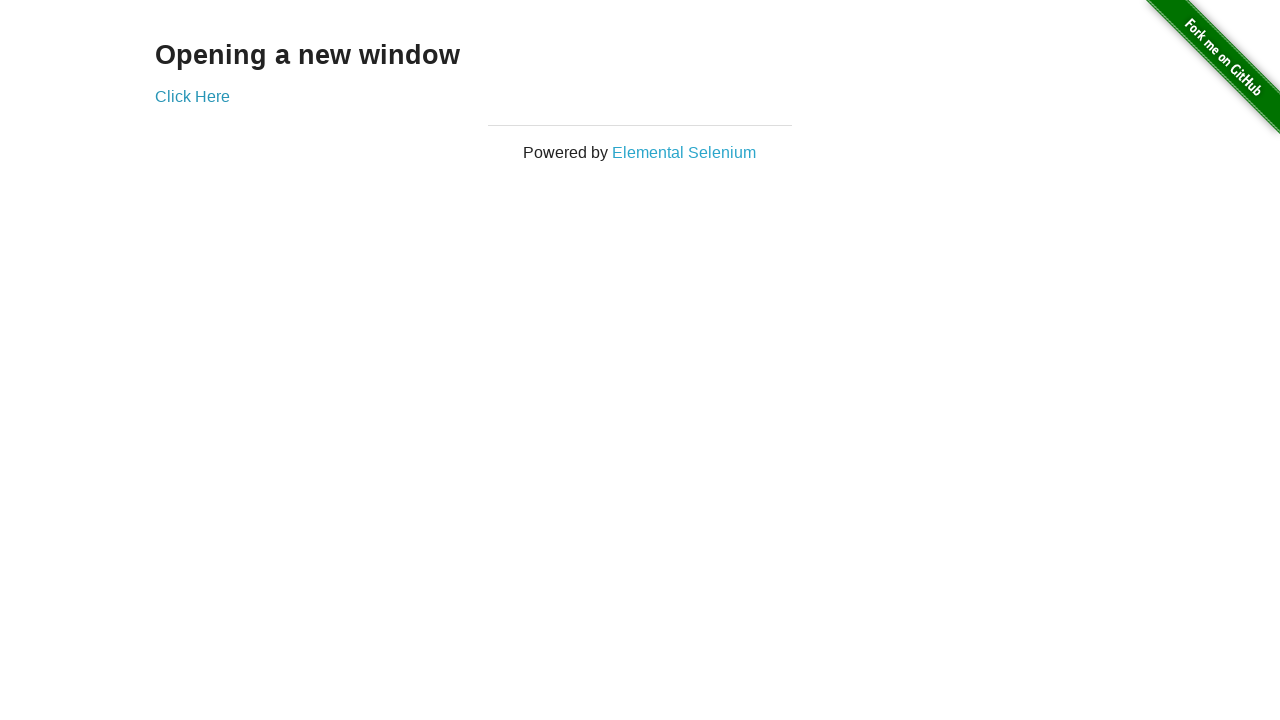

Located h3 heading element in new window
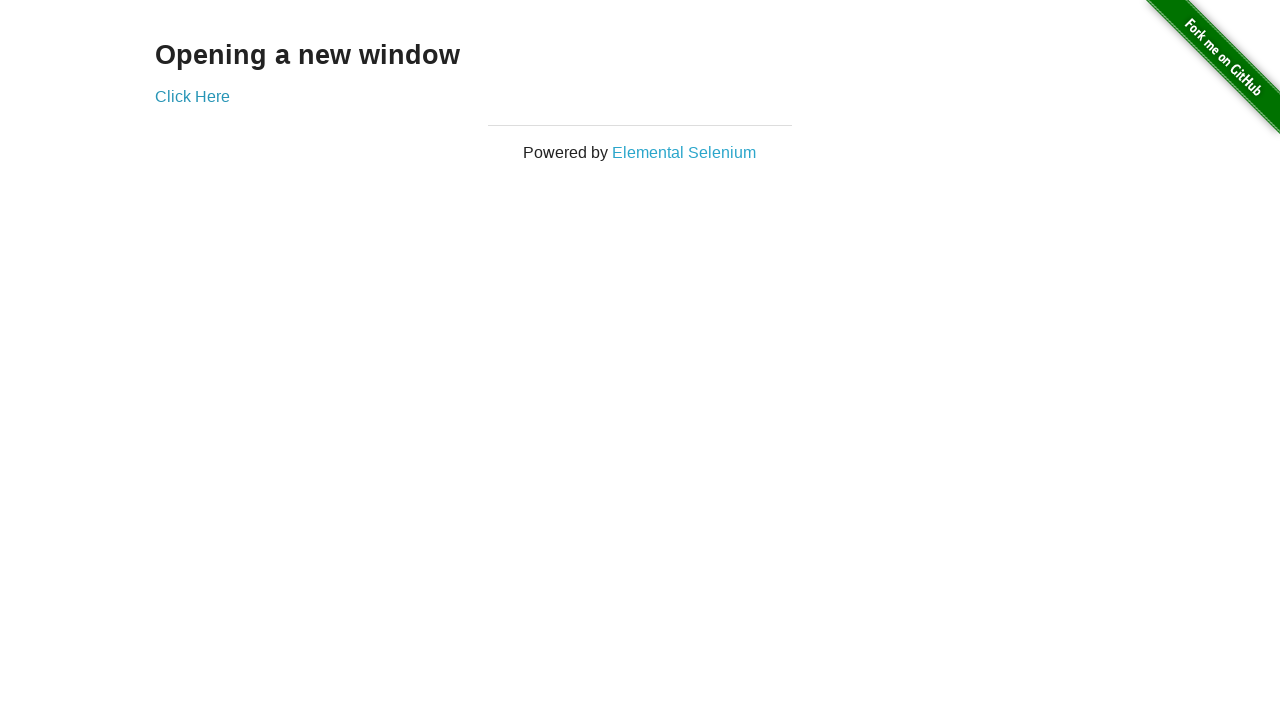

Verified new window heading text is 'New Window'
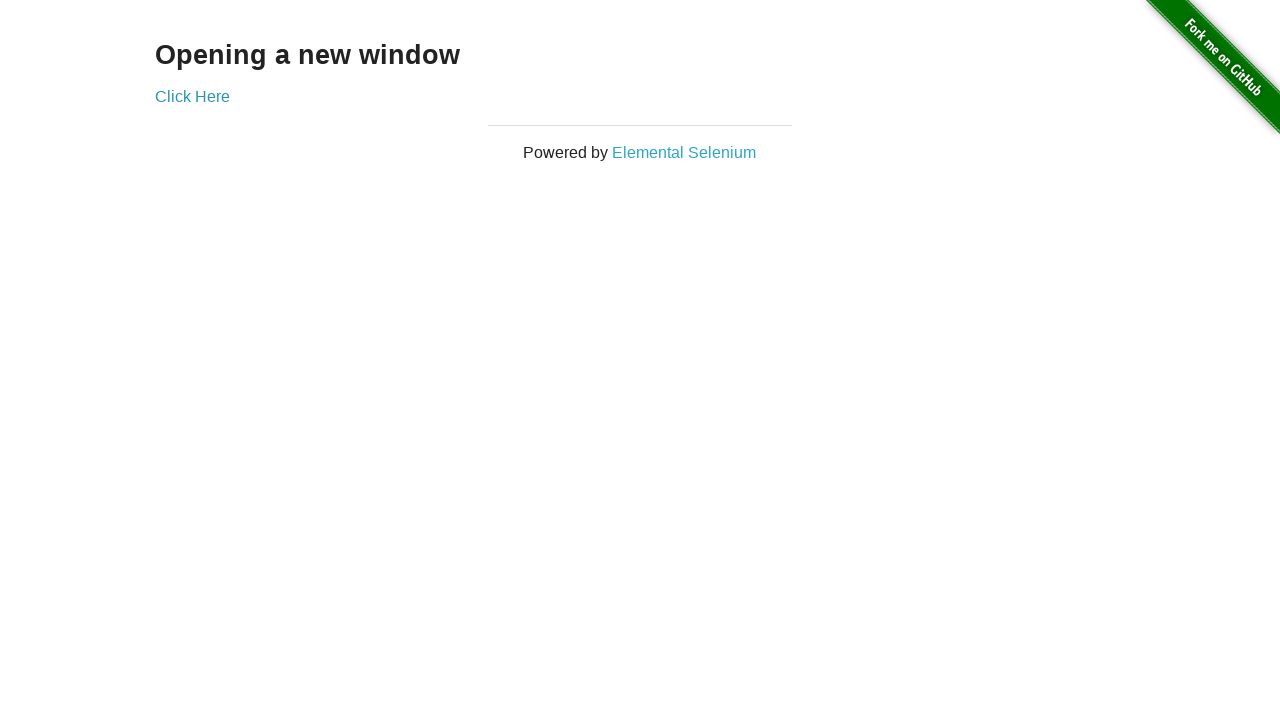

Switched back to original window and verified title is 'The Internet'
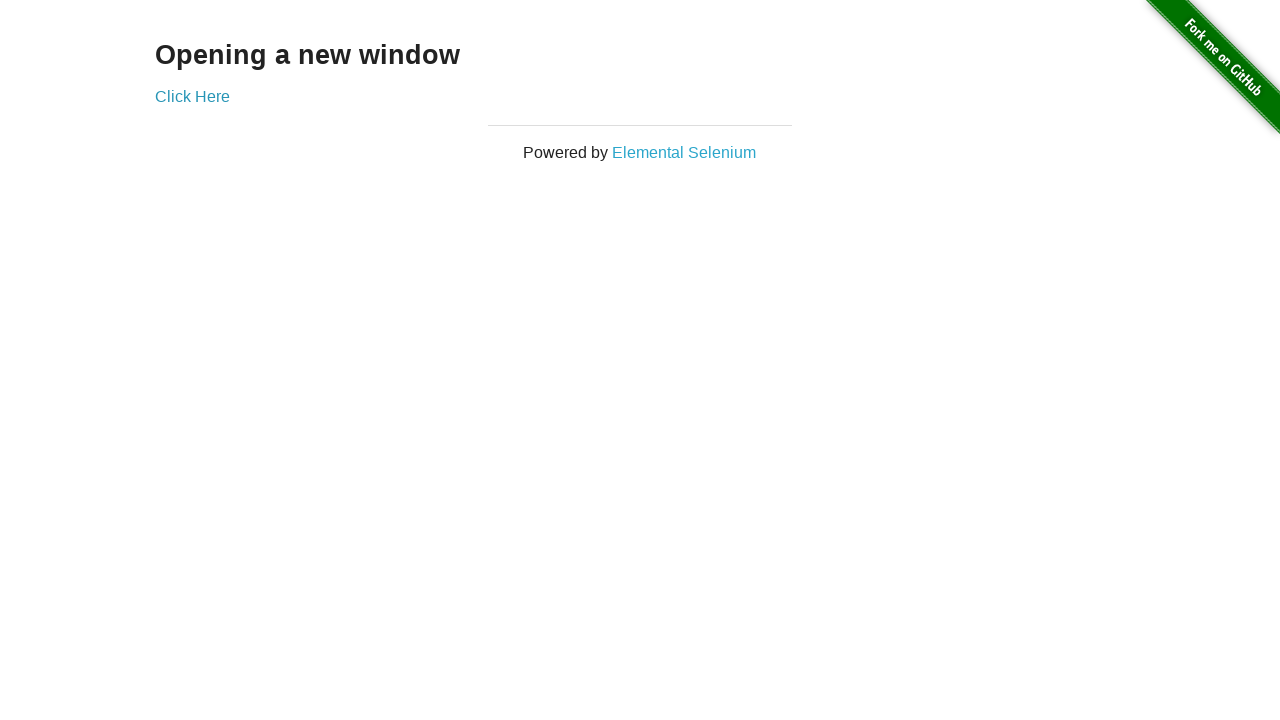

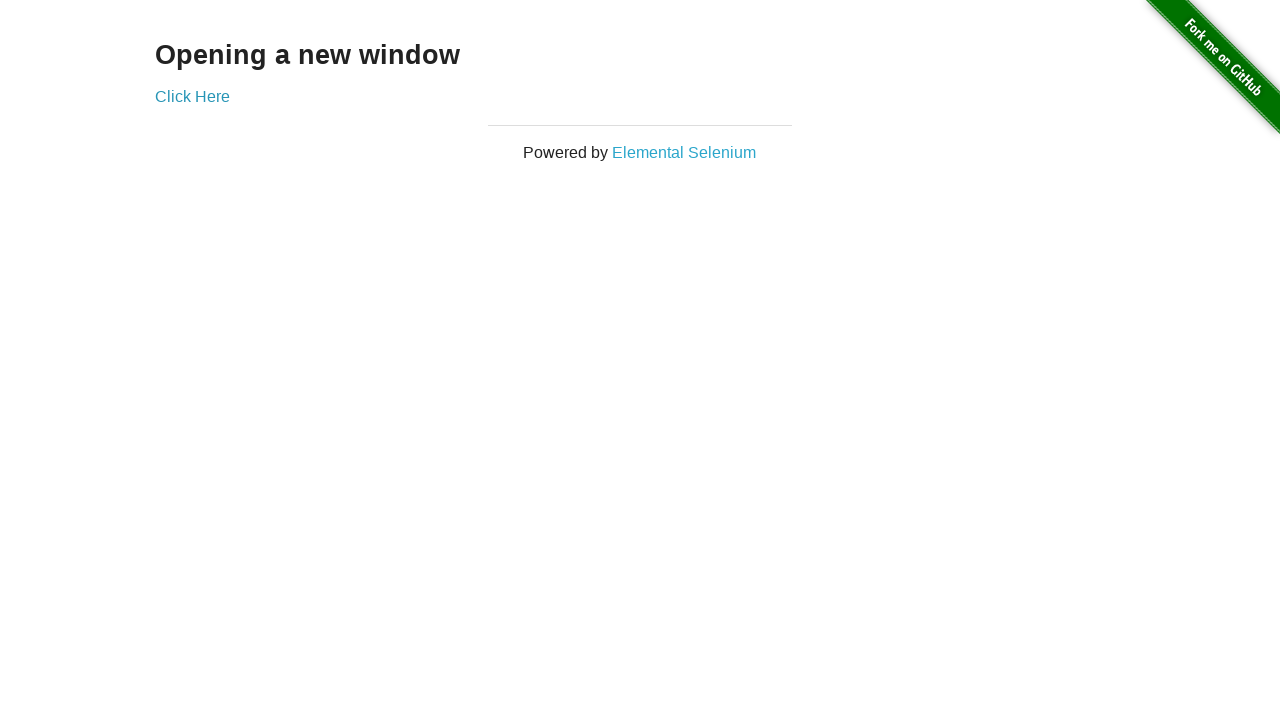